Tests alert handling by clicking a button that triggers an alert dialog and then accepting/dismissing the alert

Starting URL: https://formy-project.herokuapp.com/switch-window

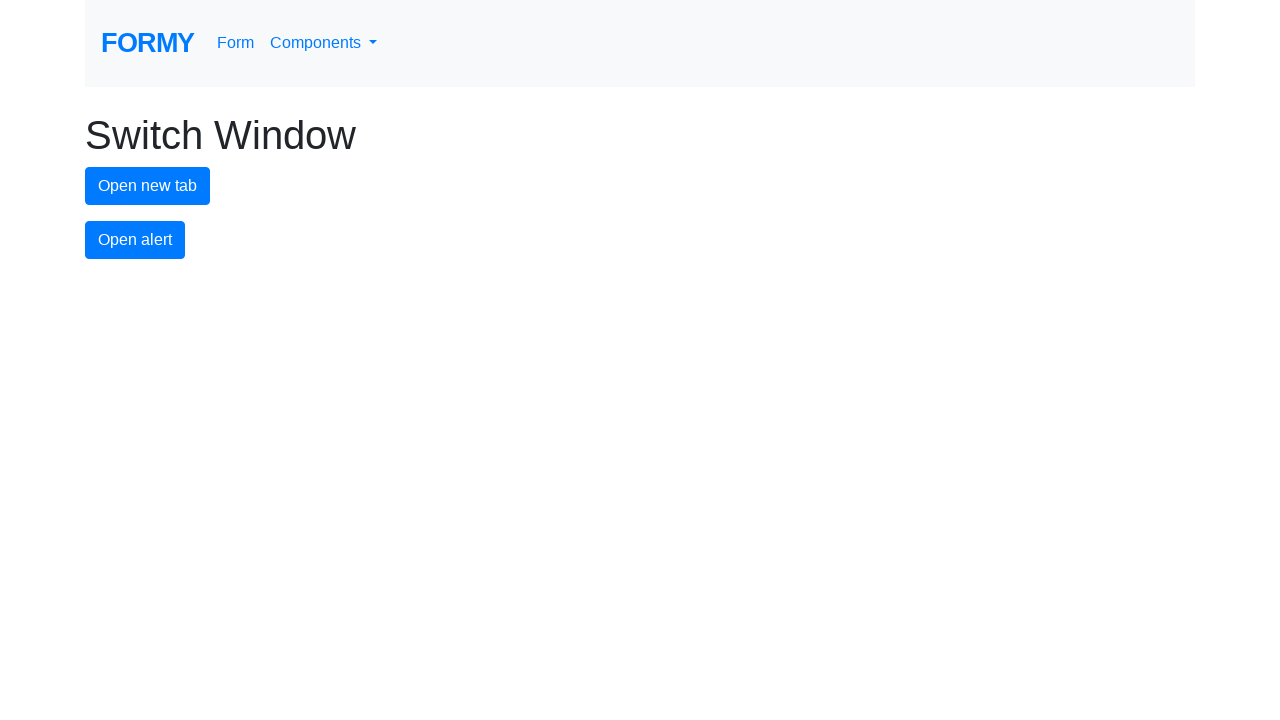

Clicked alert button to trigger alert dialog at (135, 240) on #alert-button
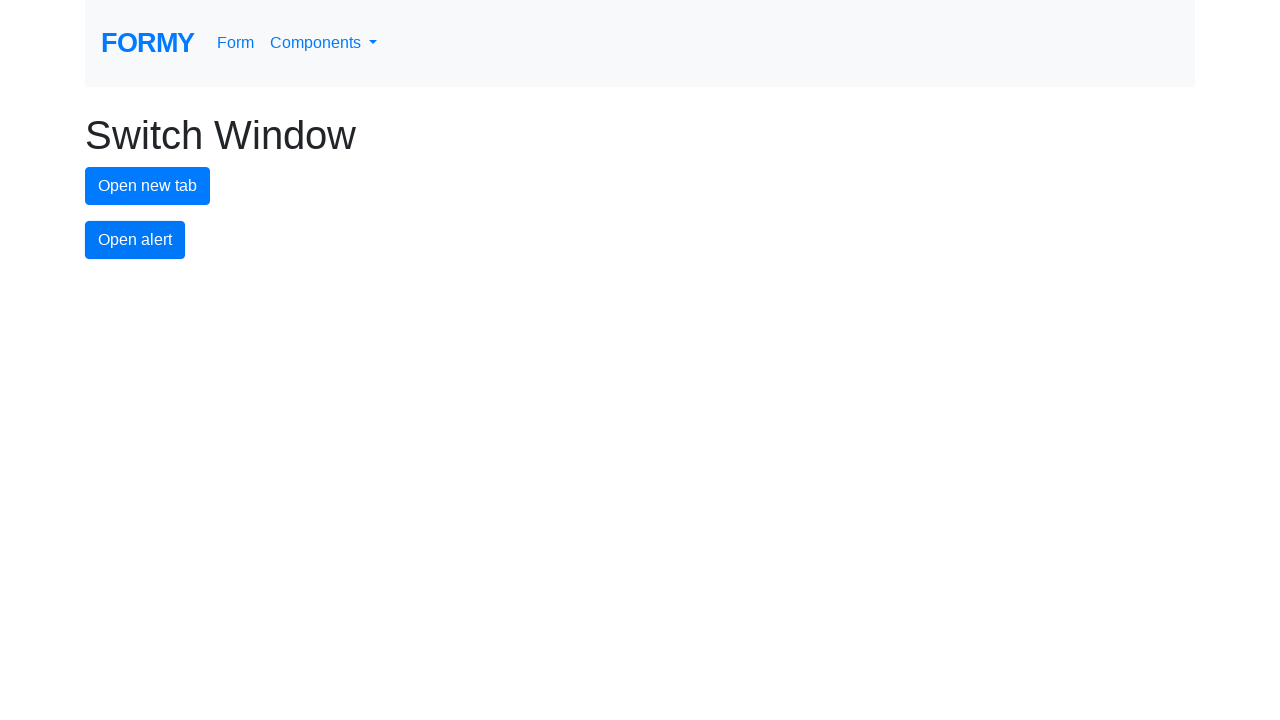

Registered dialog handler to accept alerts
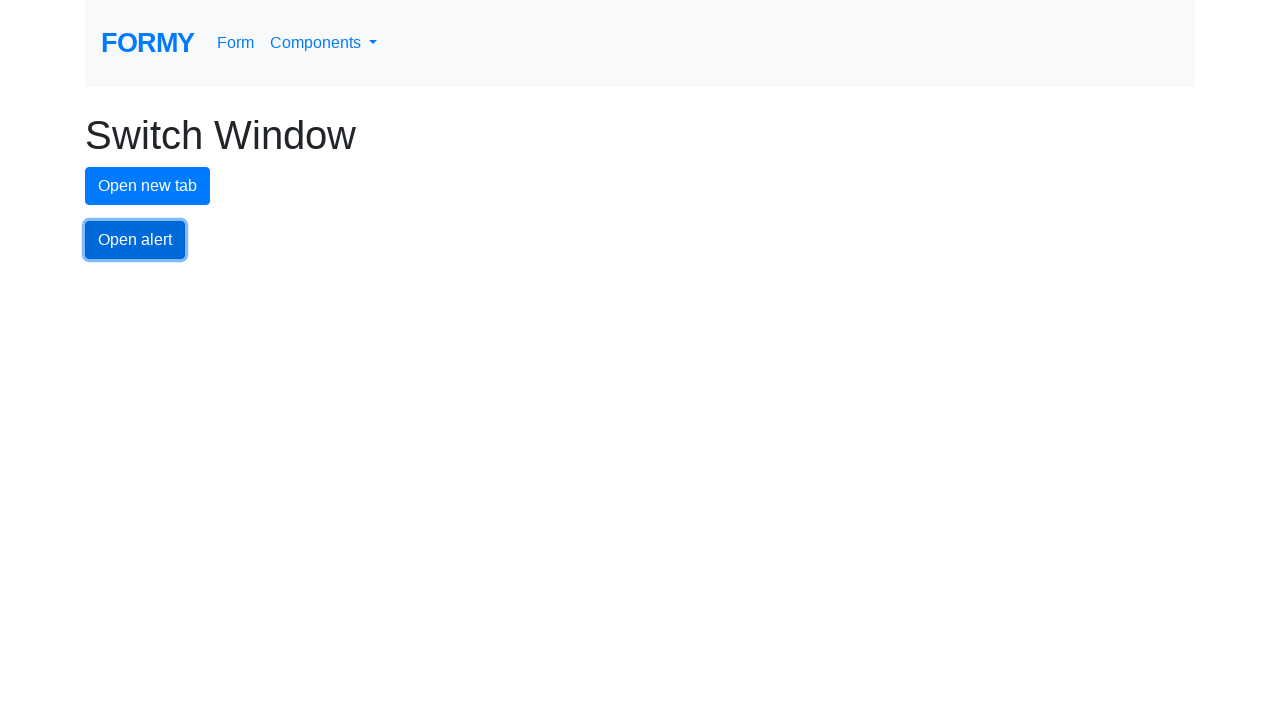

Re-registered dialog handler with named function
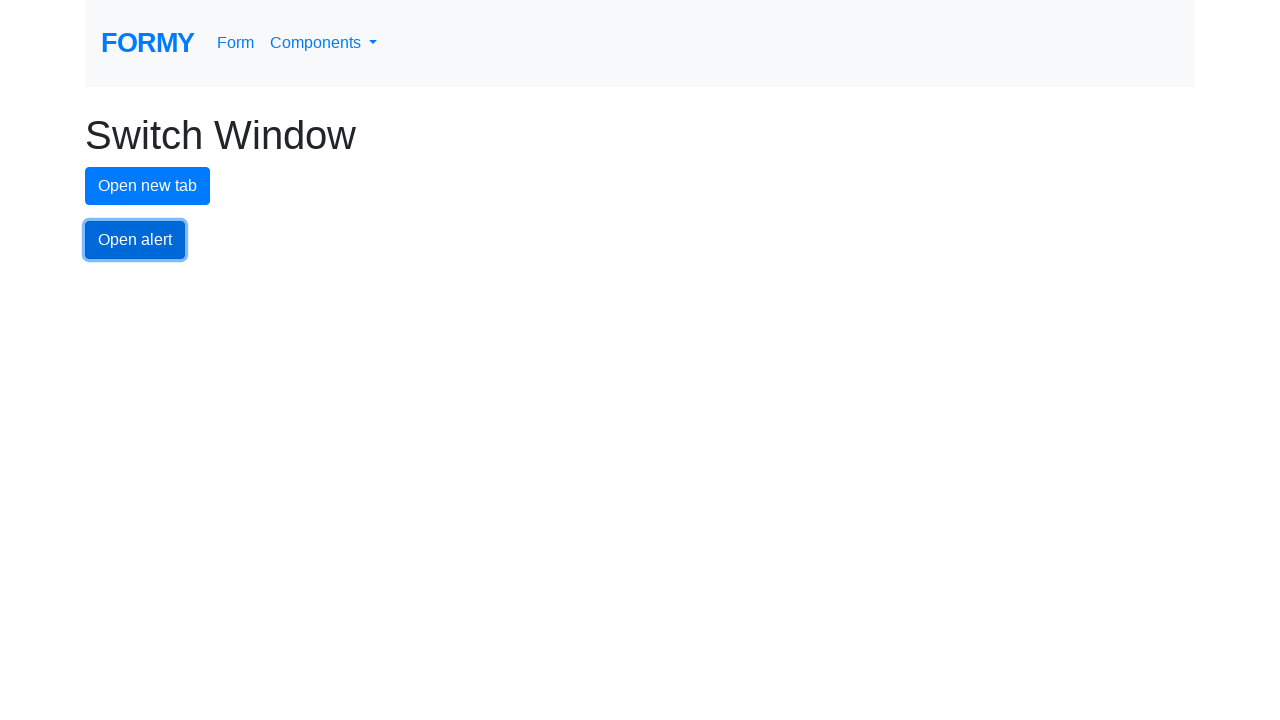

Clicked alert button again with handler registered at (135, 240) on #alert-button
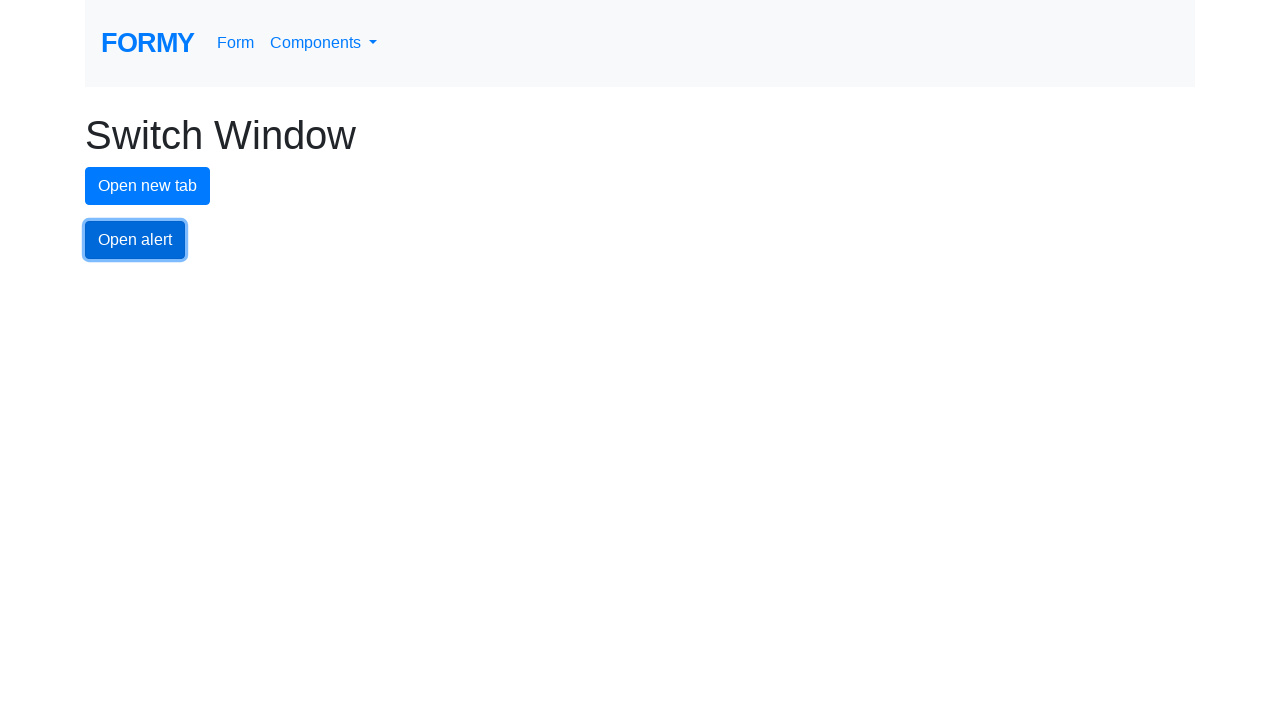

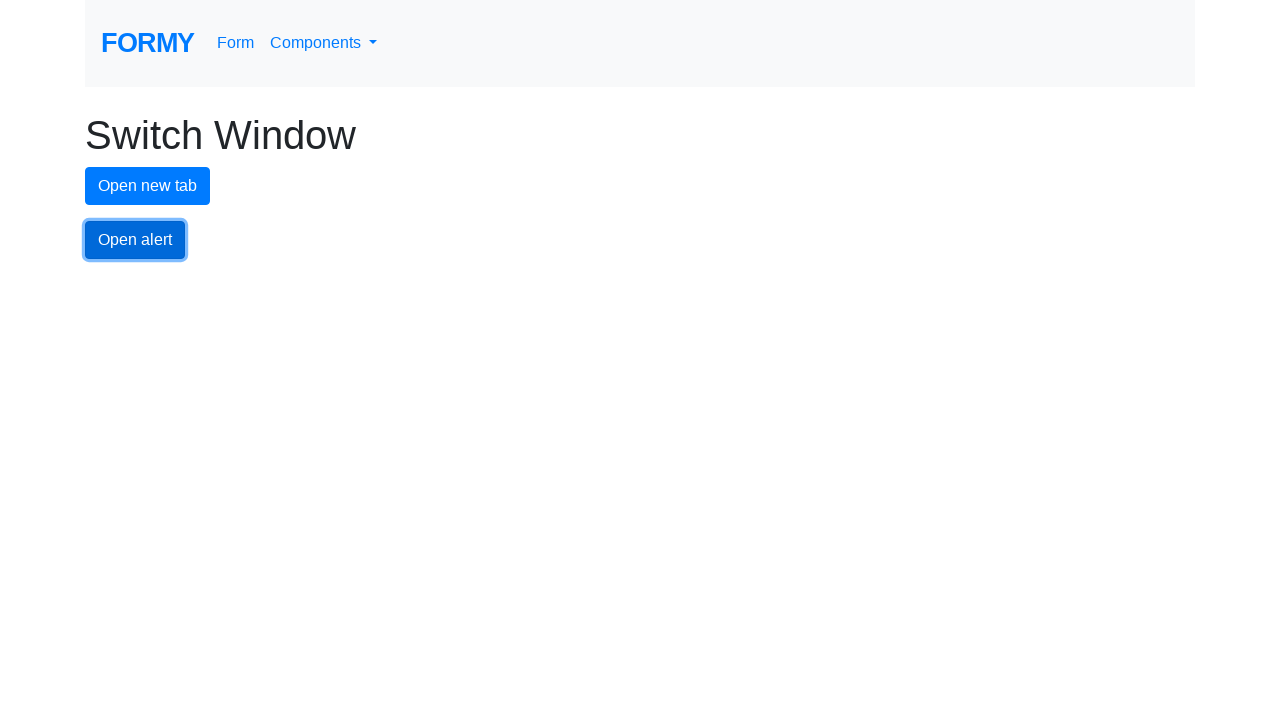